Navigates to Menu page, hovers through nested menus to reveal sub-sub items

Starting URL: https://demoqa.com/

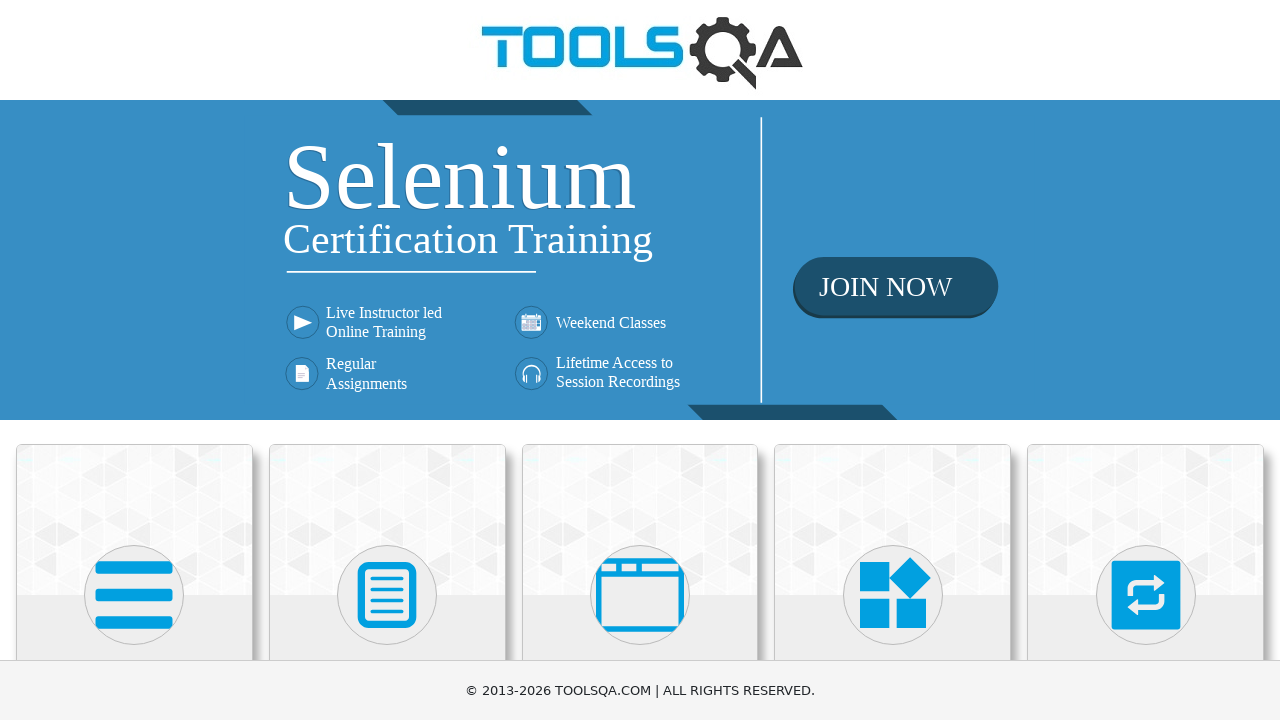

Clicked on Widgets card at (893, 520) on div.card:has-text('Widgets')
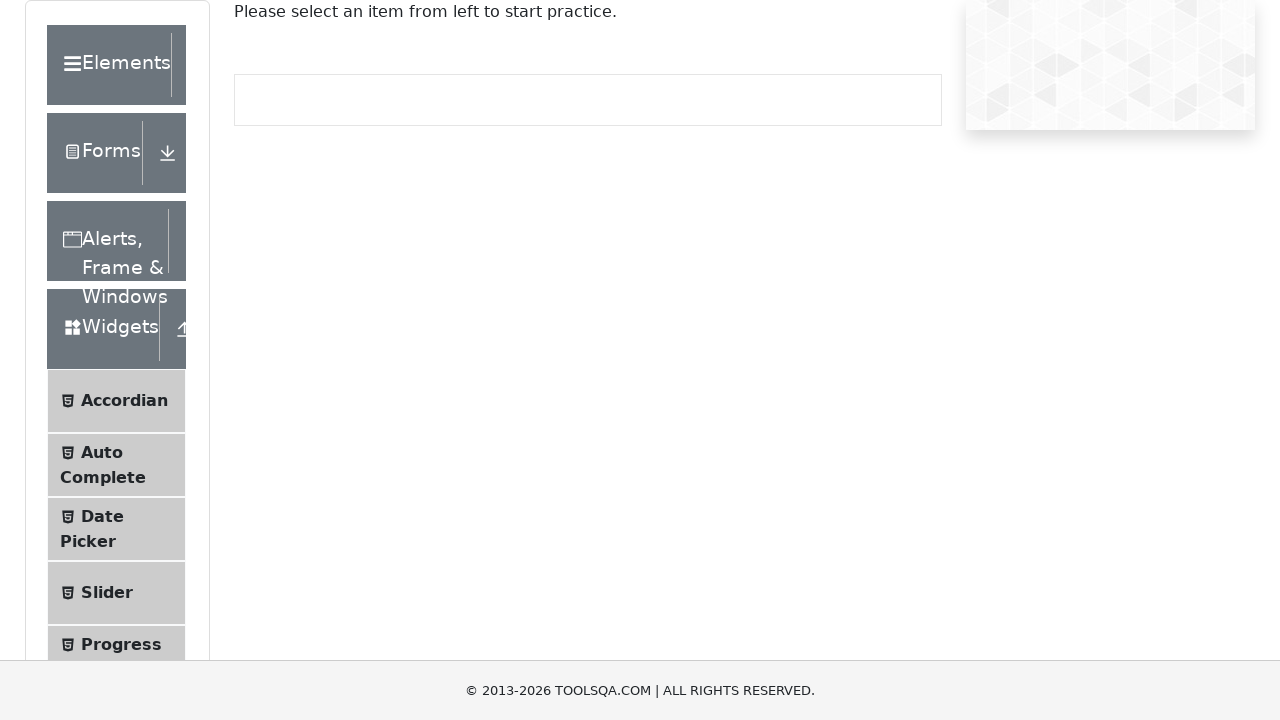

Scrolled down to reveal Menu link
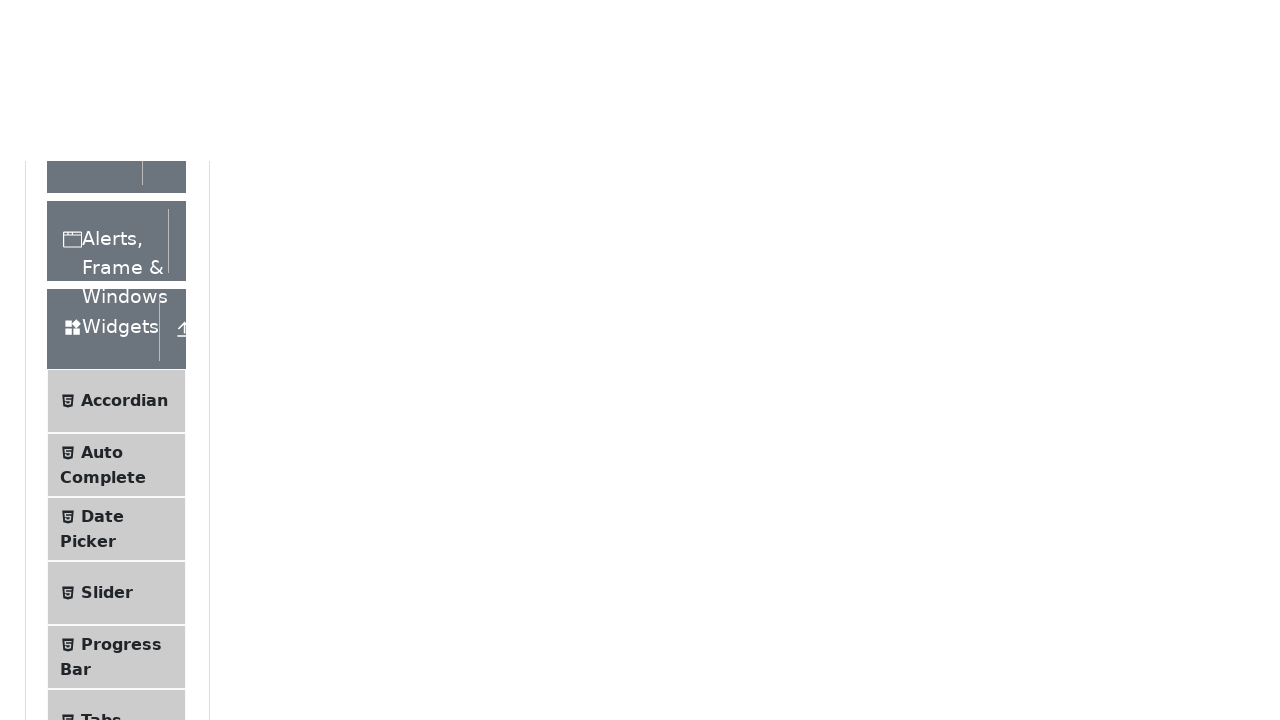

Clicked on Menu link at (105, 323) on text=Menu
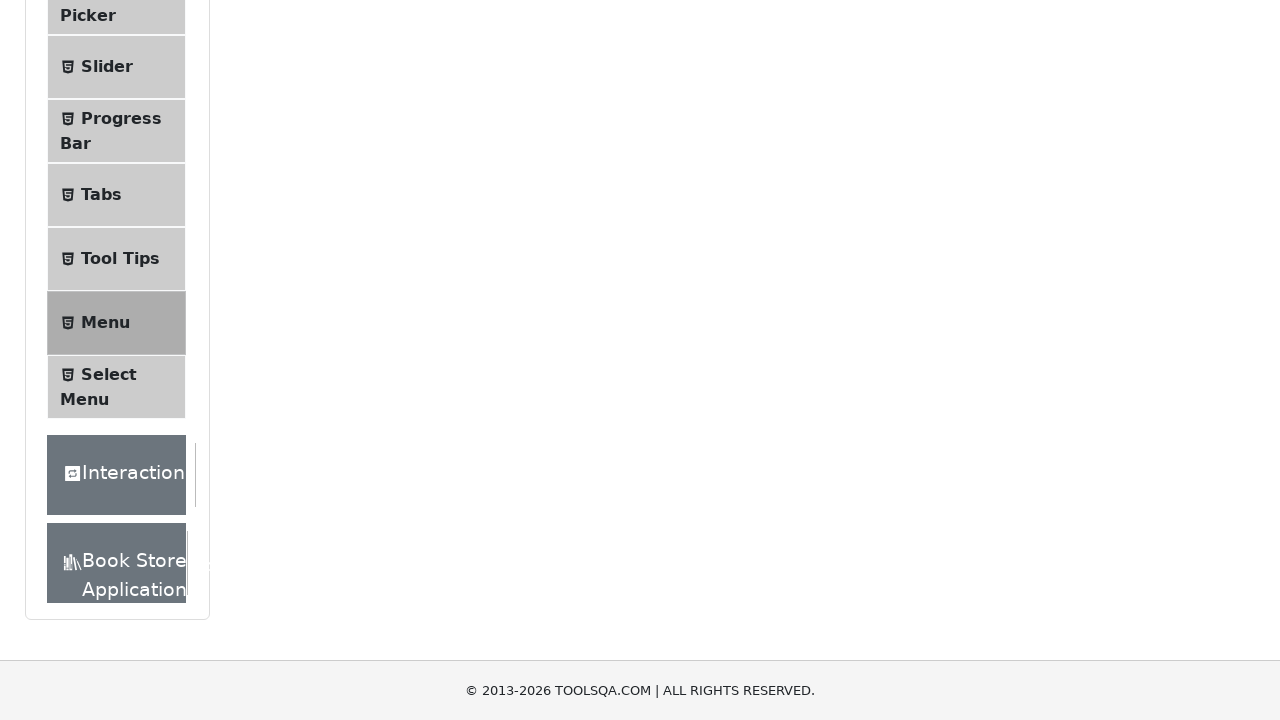

Hovered over Main Item 2 to reveal submenu at (534, 240) on a:has-text('Main Item 2')
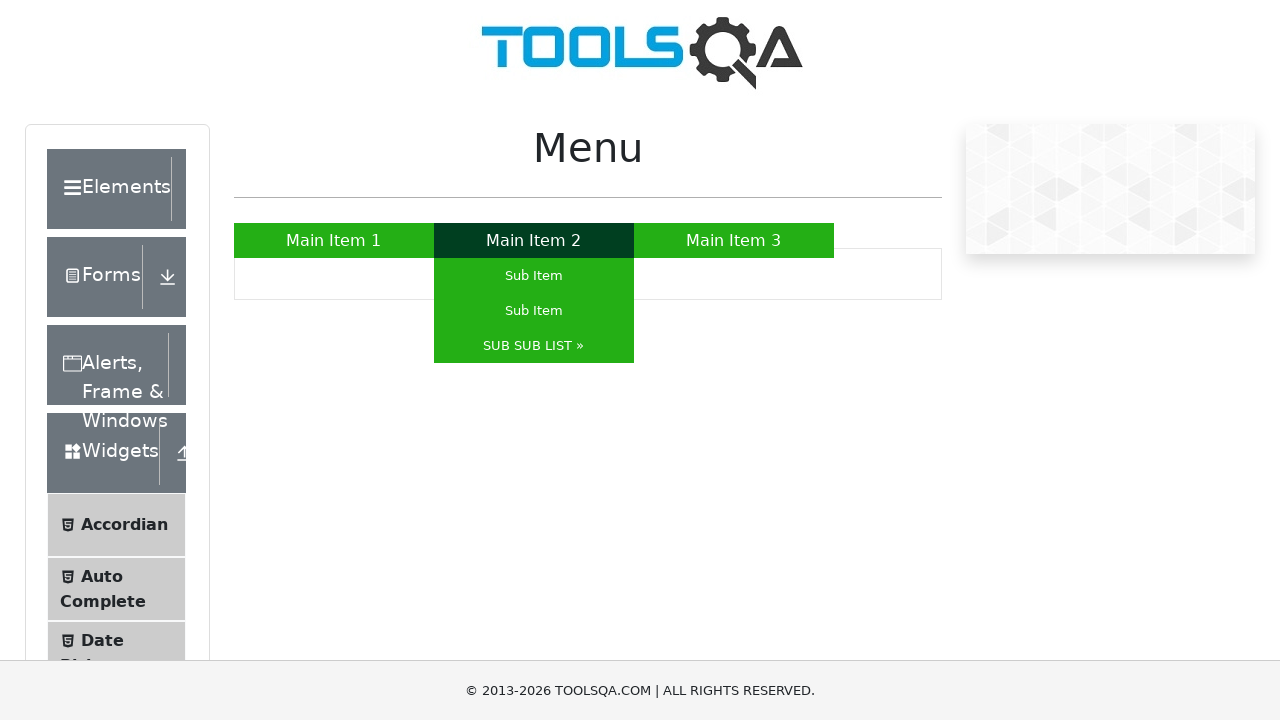

Hovered over SUB SUB LIST to reveal nested submenu at (534, 346) on a:has-text('SUB SUB LIST »')
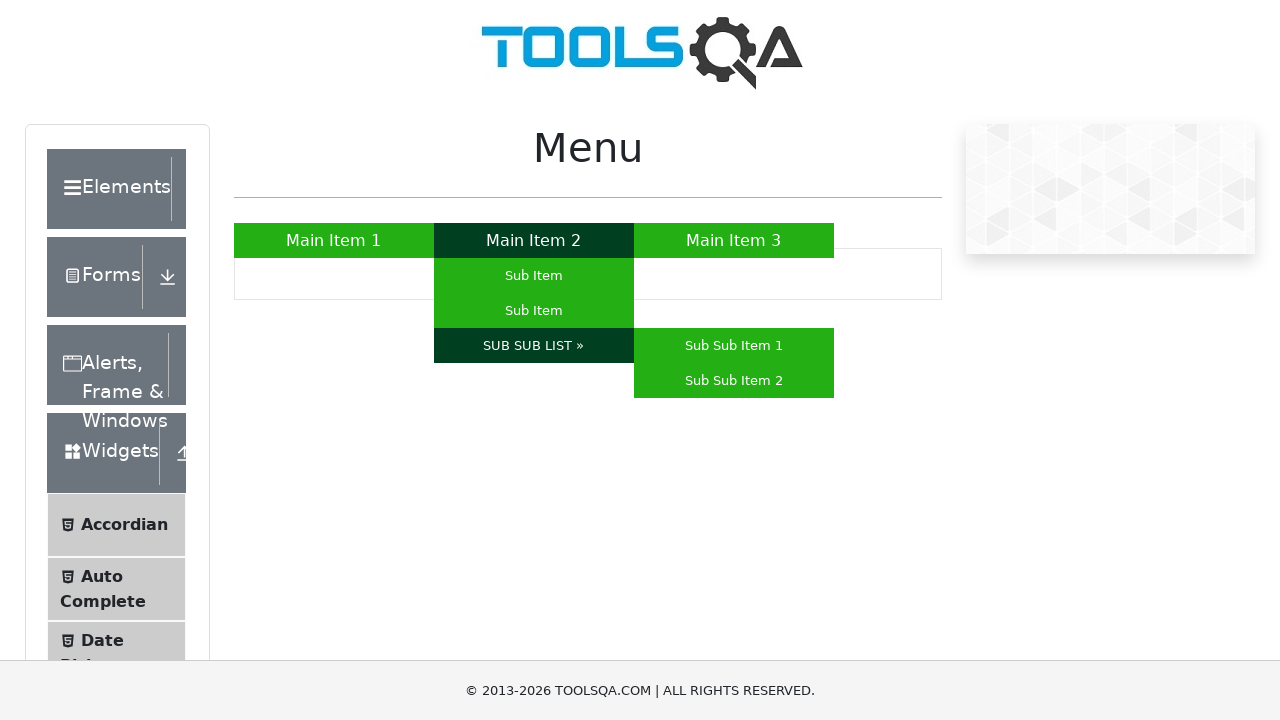

Sub Sub Item 1 appeared in nested submenu
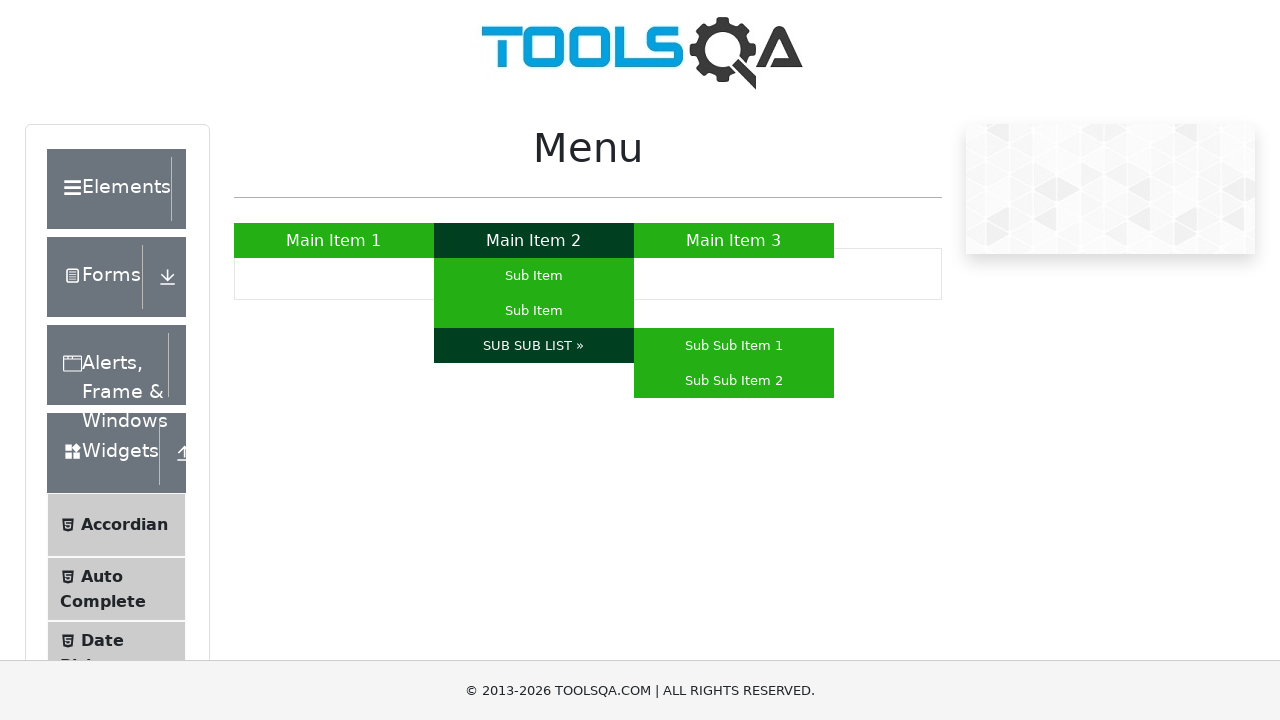

Sub Sub Item 2 appeared in nested submenu
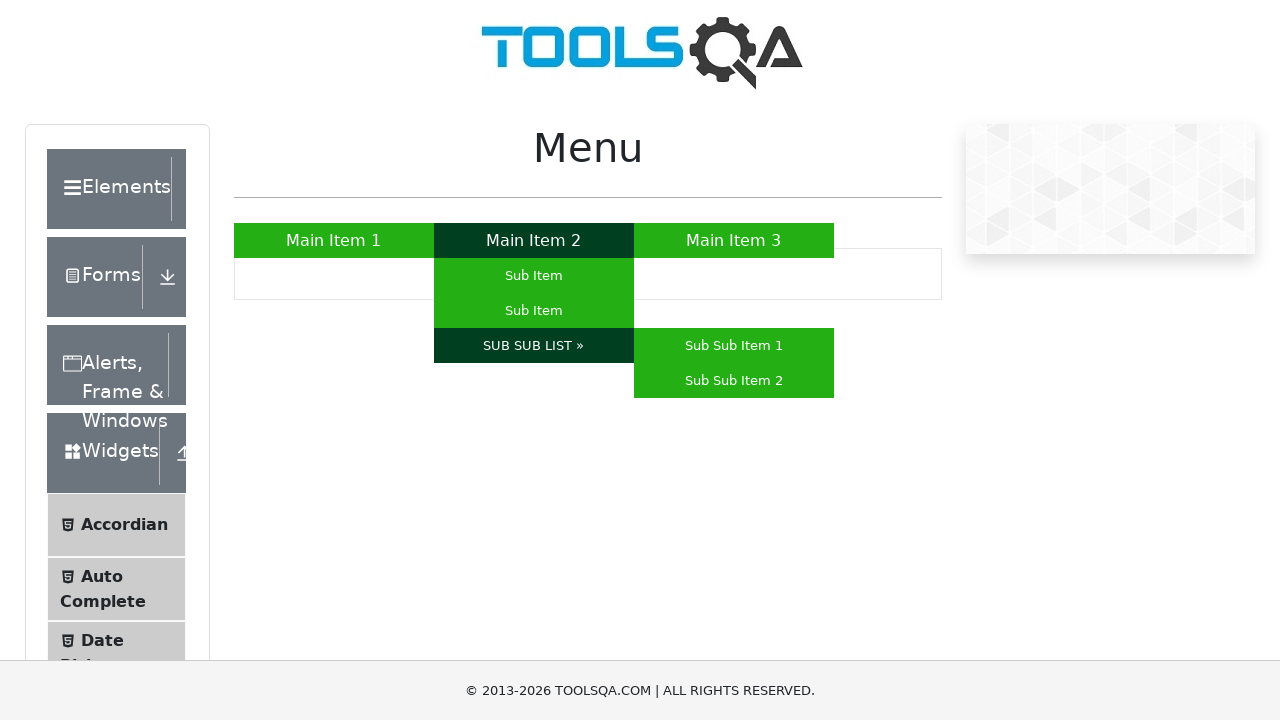

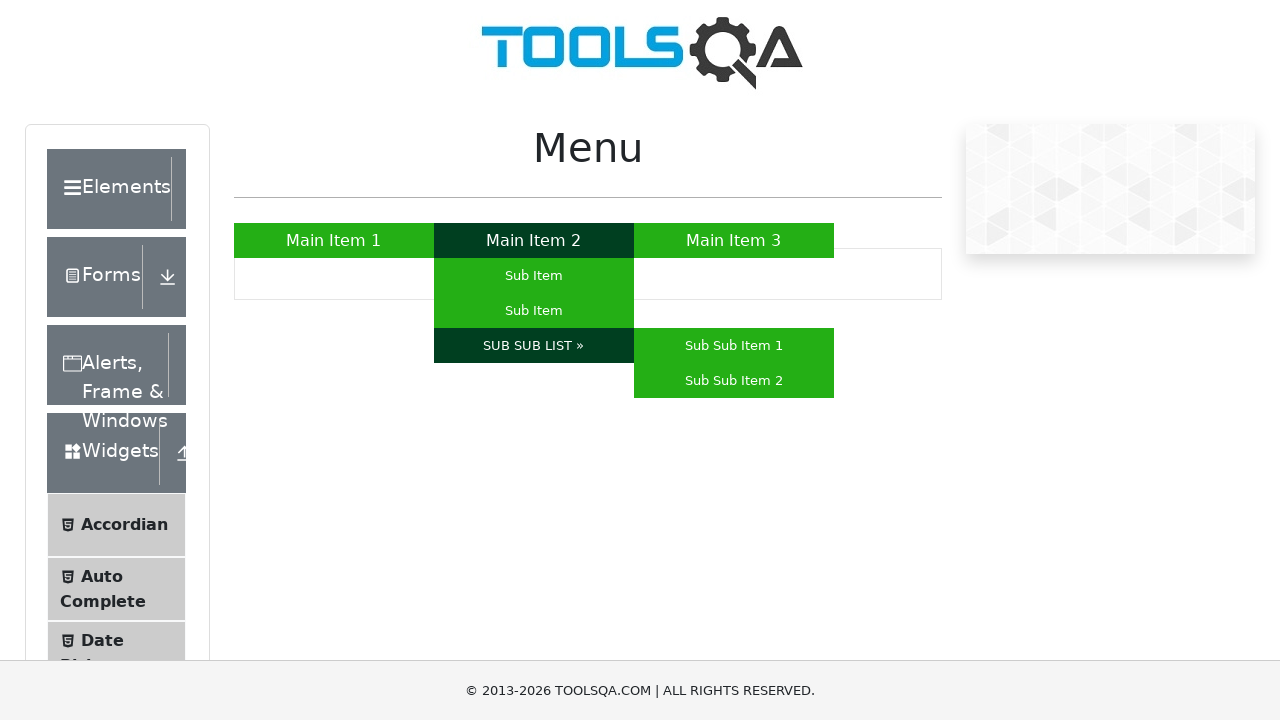